Tests checkbox functionality by clicking on a "friends and family" checkbox and verifying it becomes selected

Starting URL: https://rahulshettyacademy.com/dropdownsPractise/

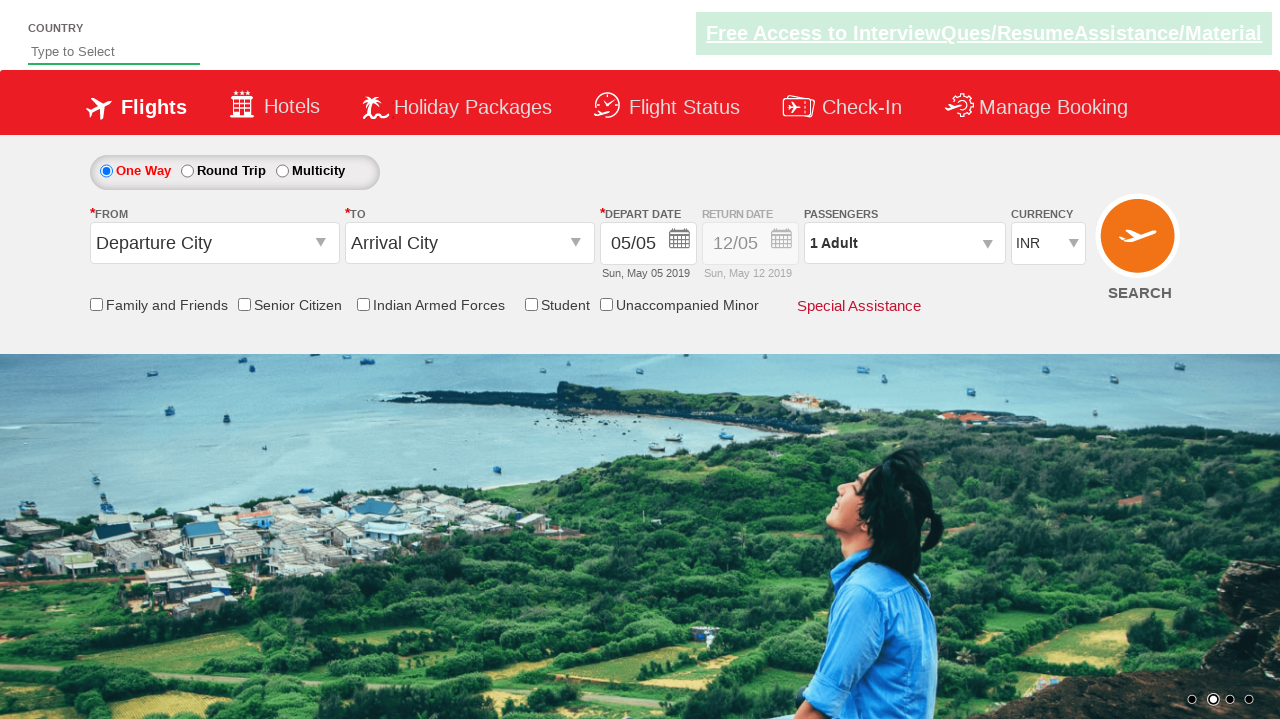

Clicked on the 'friends and family' checkbox at (96, 304) on input#ctl00_mainContent_chk_friendsandfamily
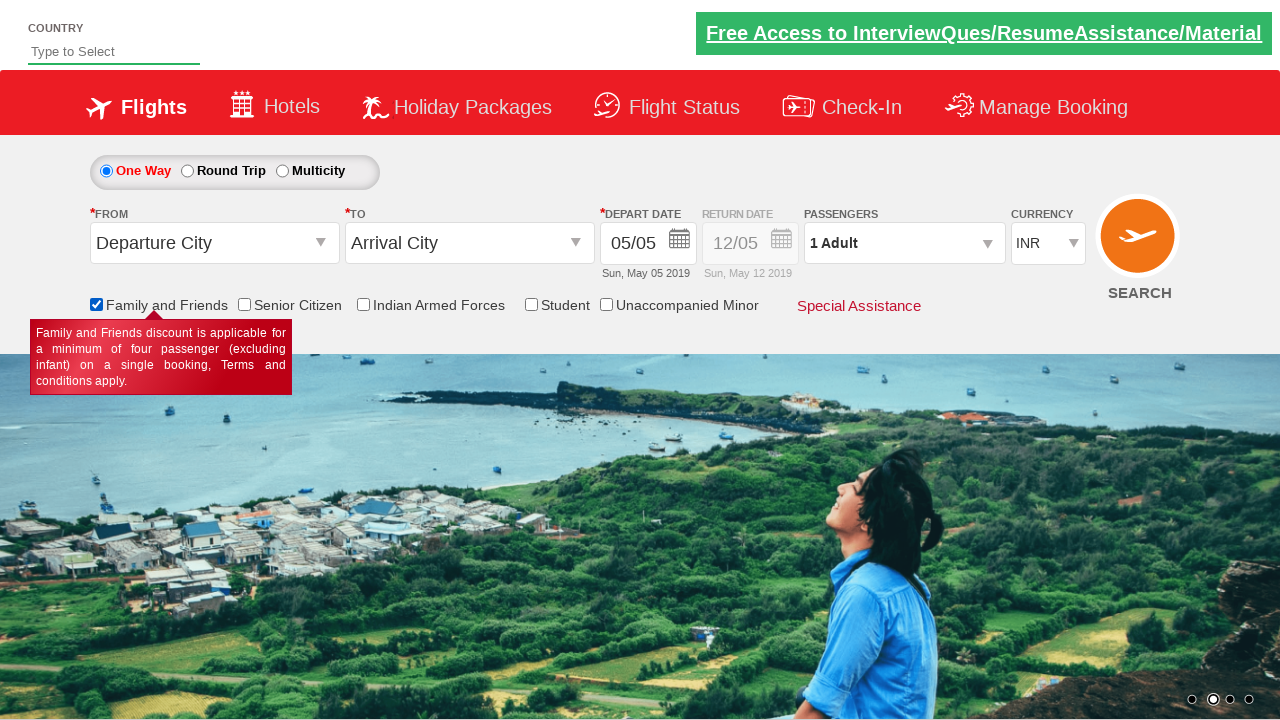

Verified that the 'friends and family' checkbox is now selected
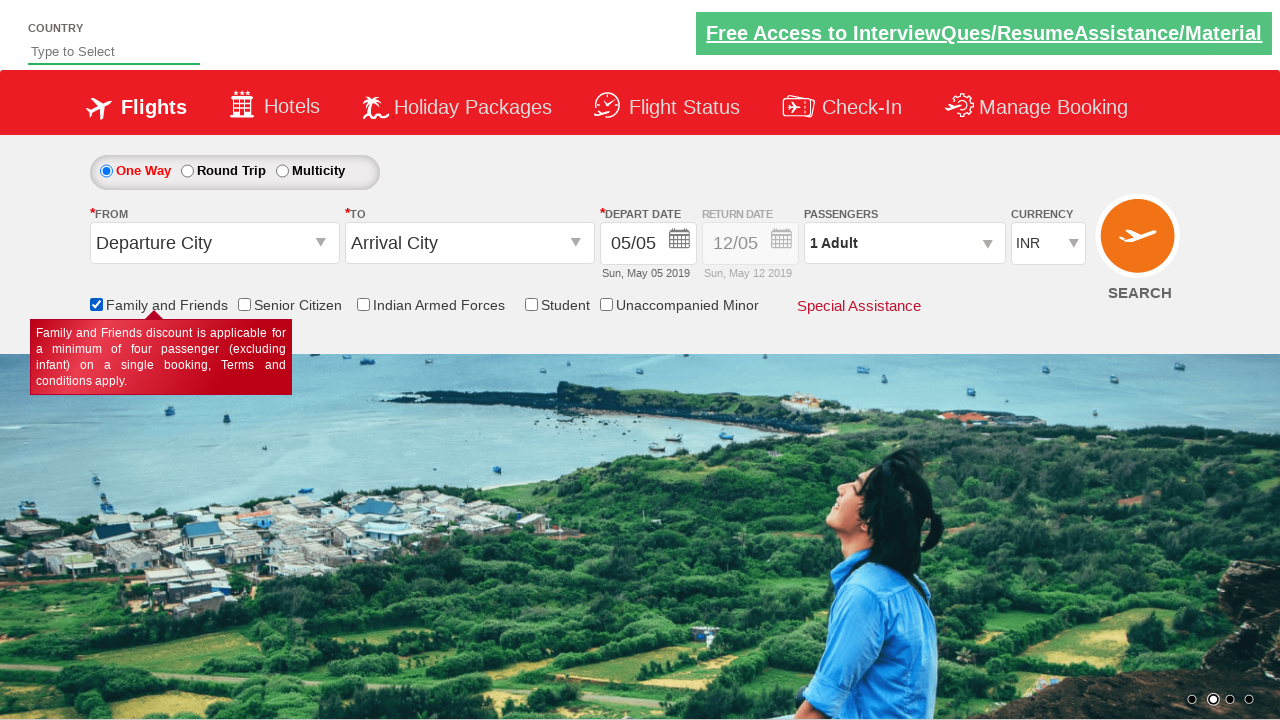

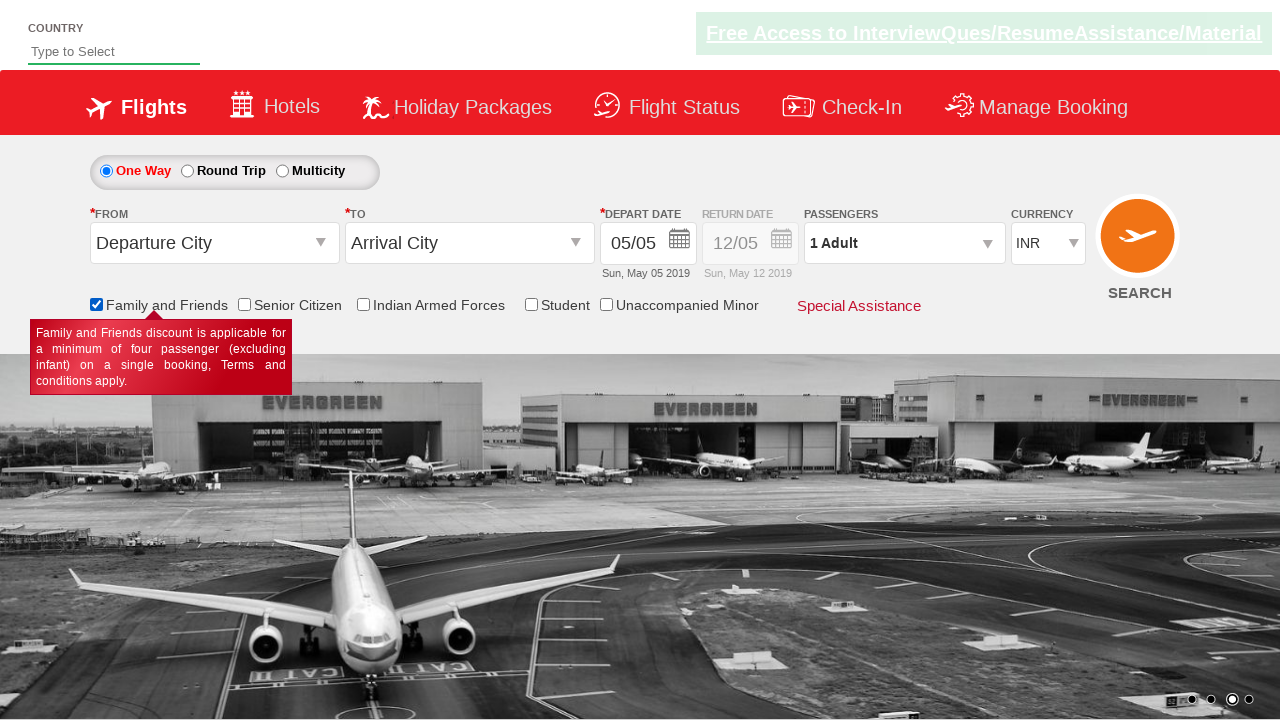